Fills out a wedding planning form with customer details including name, contact information, wedding date, location, guest count, photographer, and budget, then submits the form

Starting URL: https://www.beskydyweddings.cz

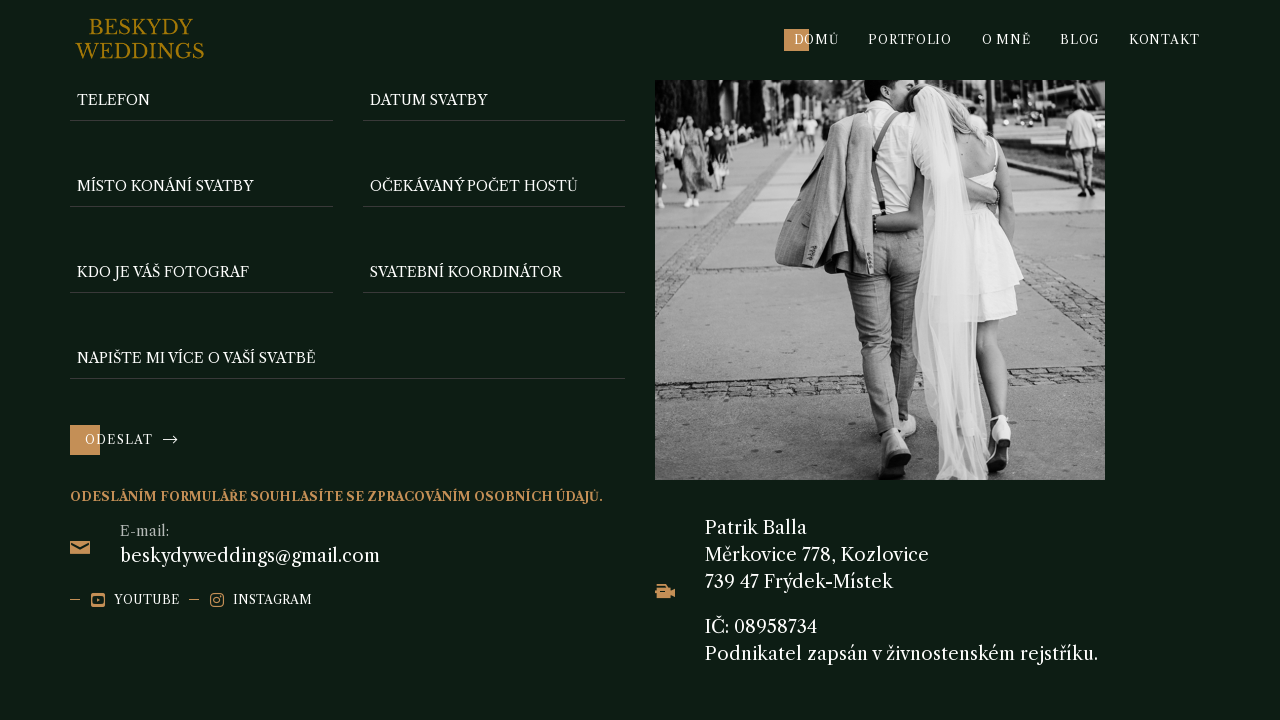

Filled customer name field with 'Jan Novák' on input[name='f-name']
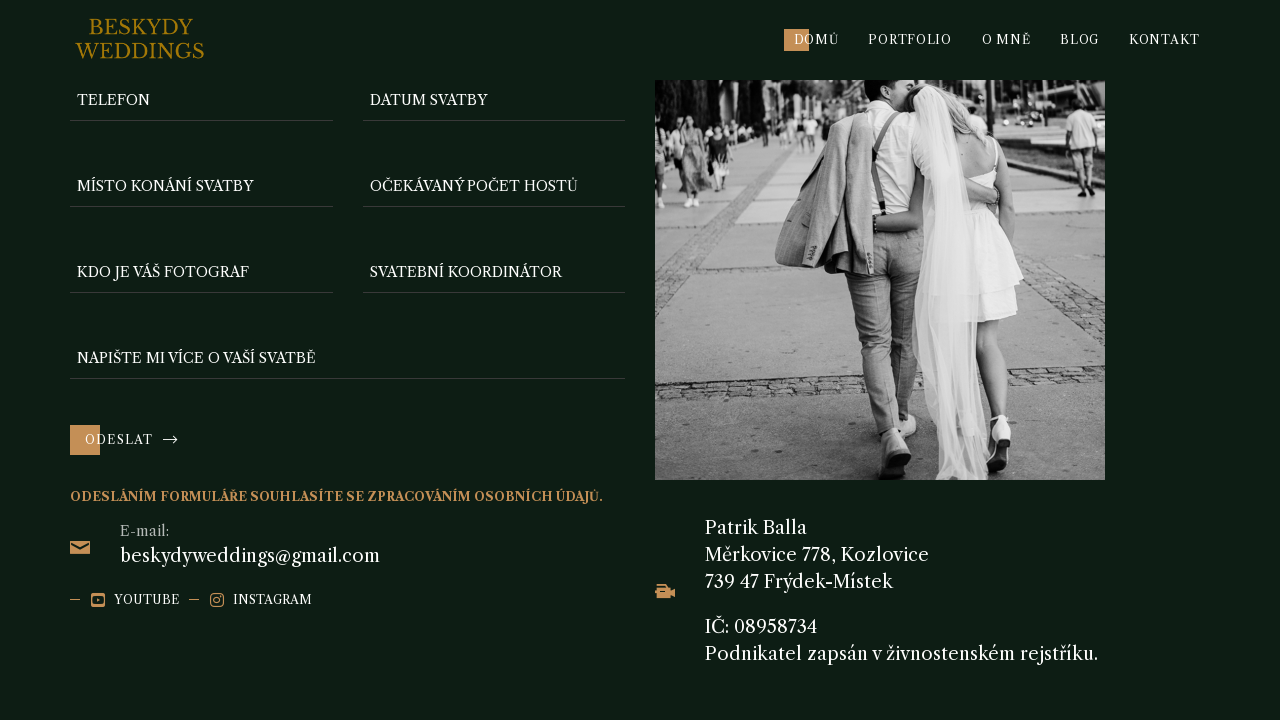

Filled email address field with 'jan.novak@example.com' on input[name='f-email']
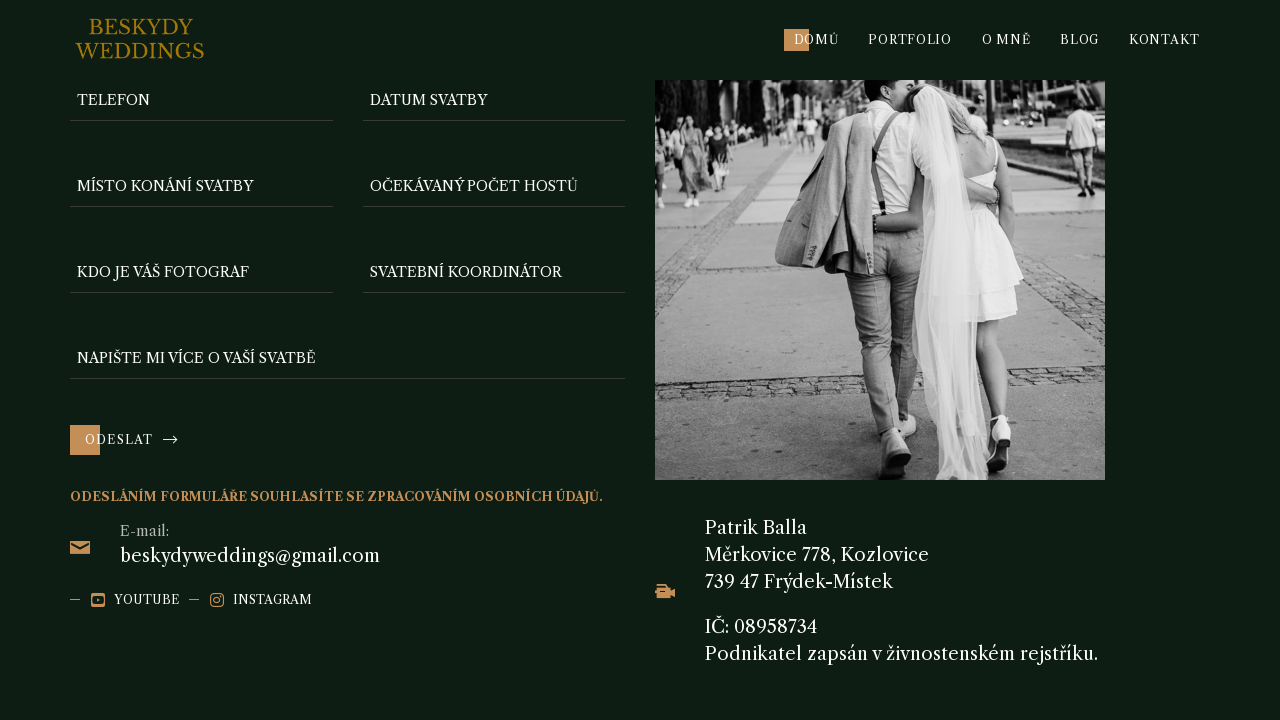

Filled phone number field with '123456789' on input[name='f-telefon']
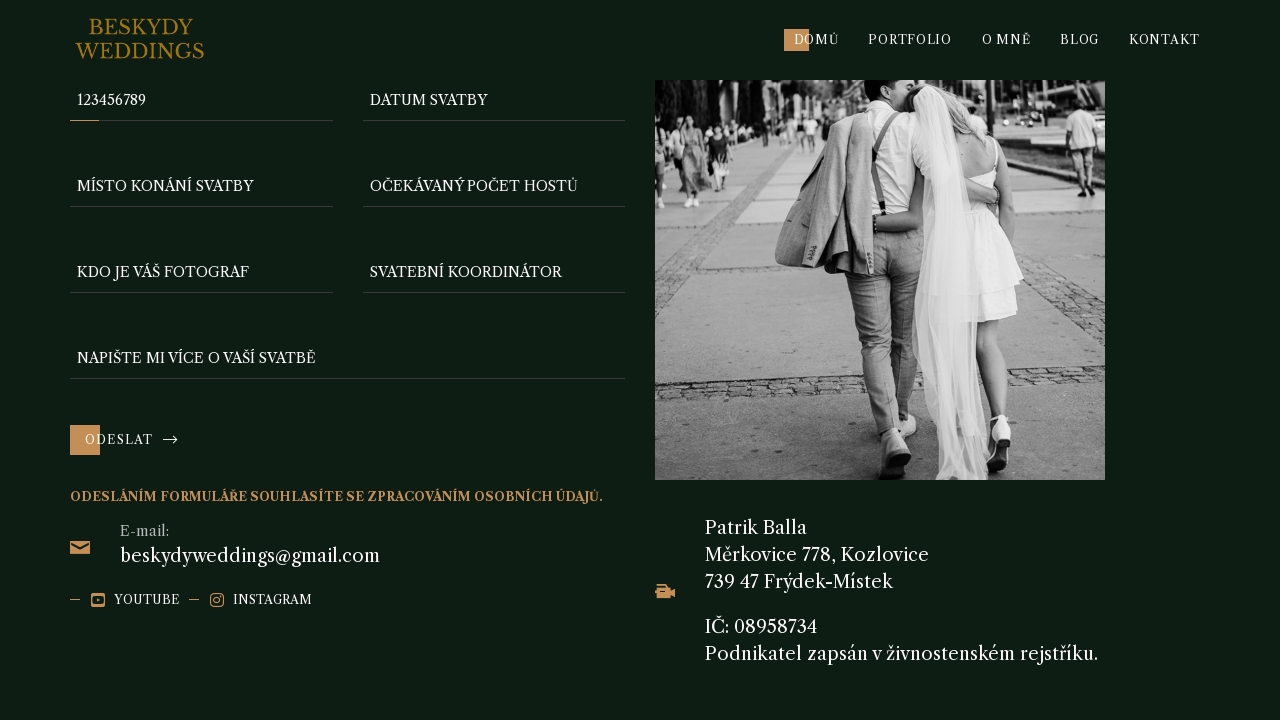

Filled wedding date field with '2024-09-20' on input[name='f-datum']
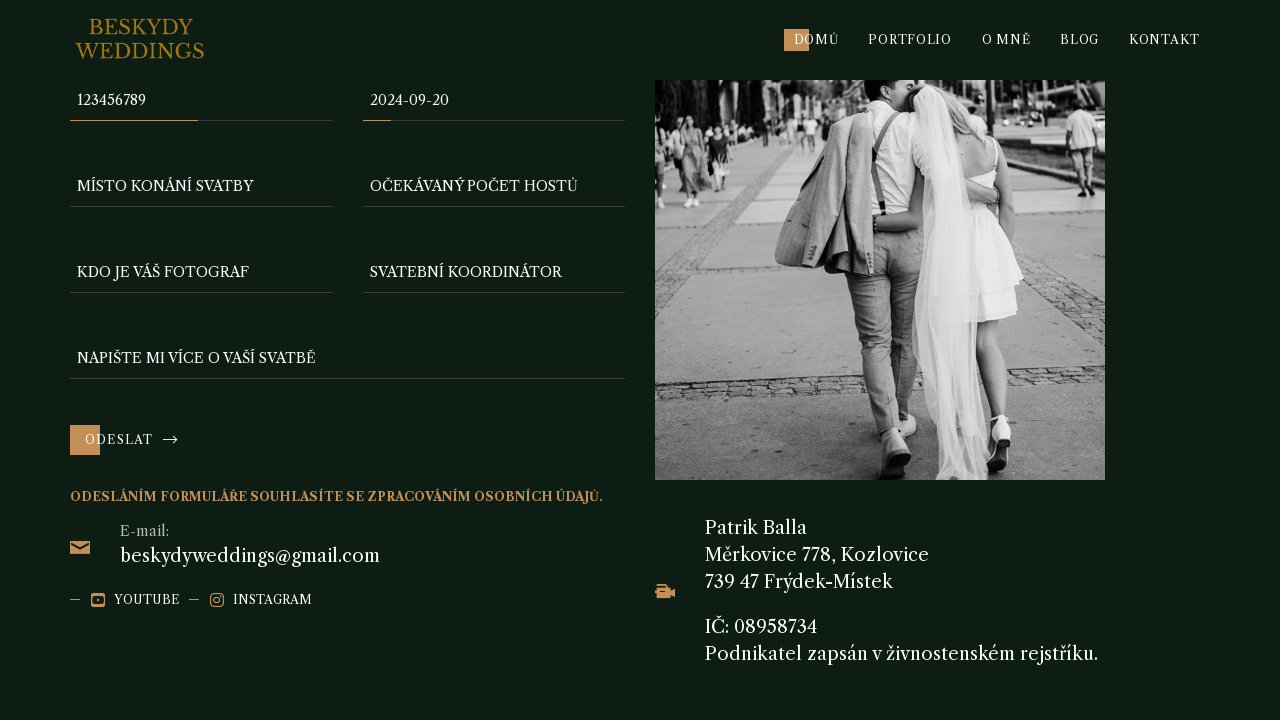

Filled wedding location field with 'Zámek Nové Město' on input[name='f-mistokonani']
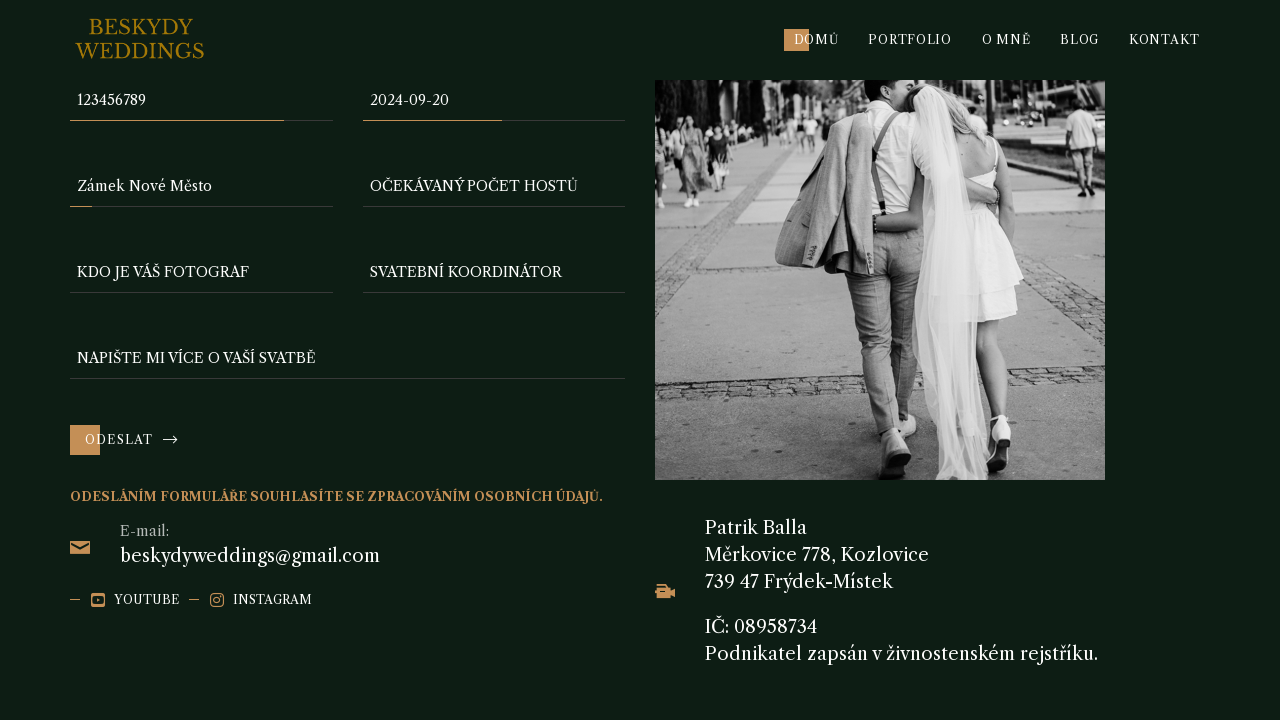

Filled guest count field with '100' on input[name='f-pocethostu']
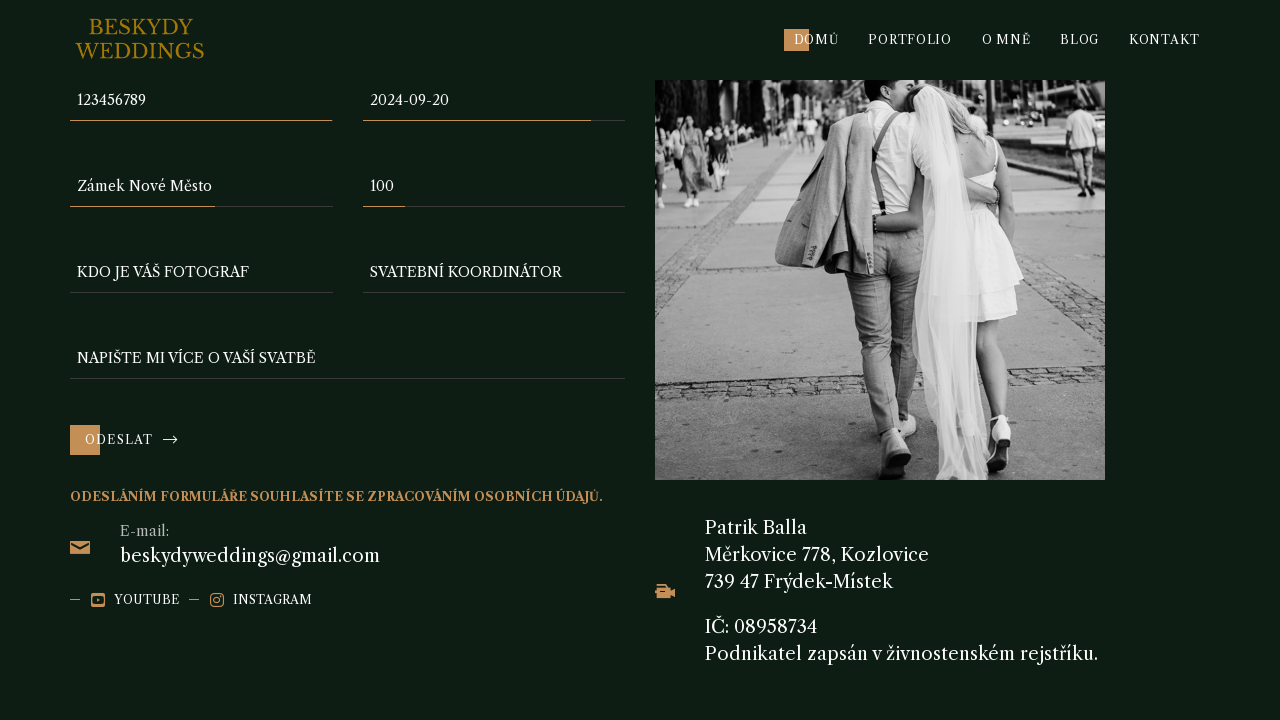

Filled photographer name field with 'Petr Černý' on input[name='f-fotograf']
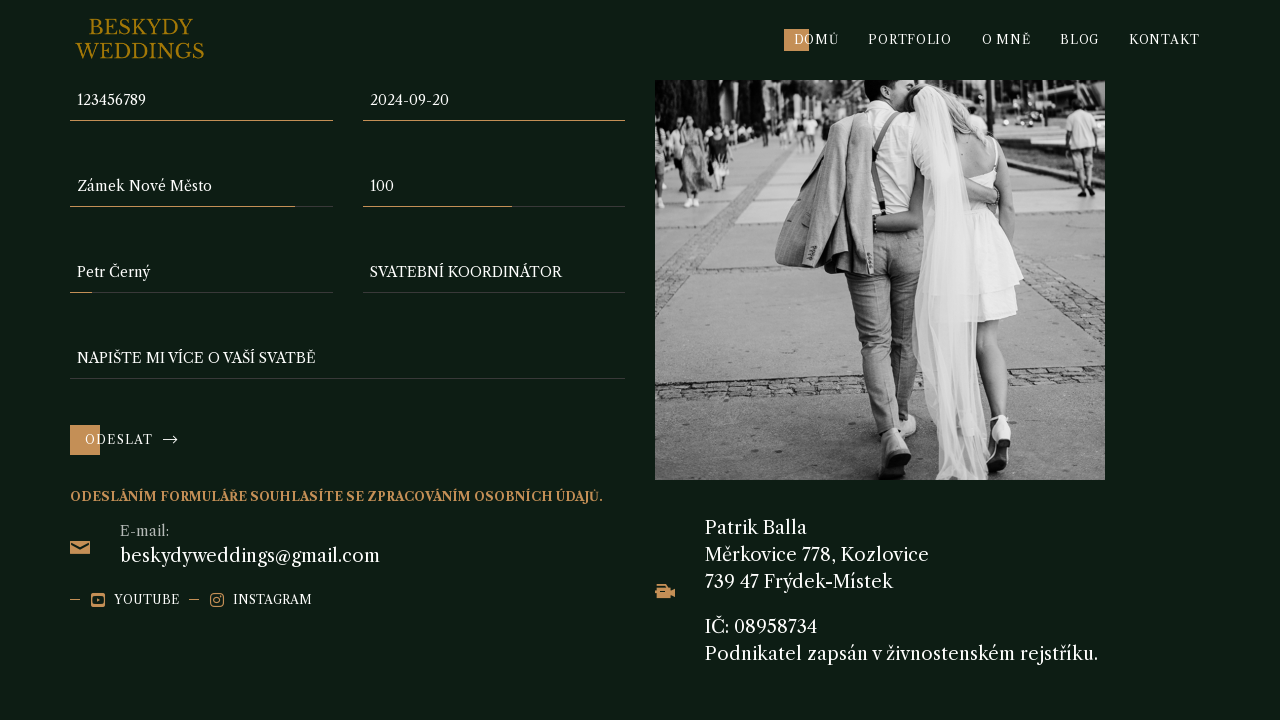

Filled budget field with '50000' on input[name='f-rozpocet']
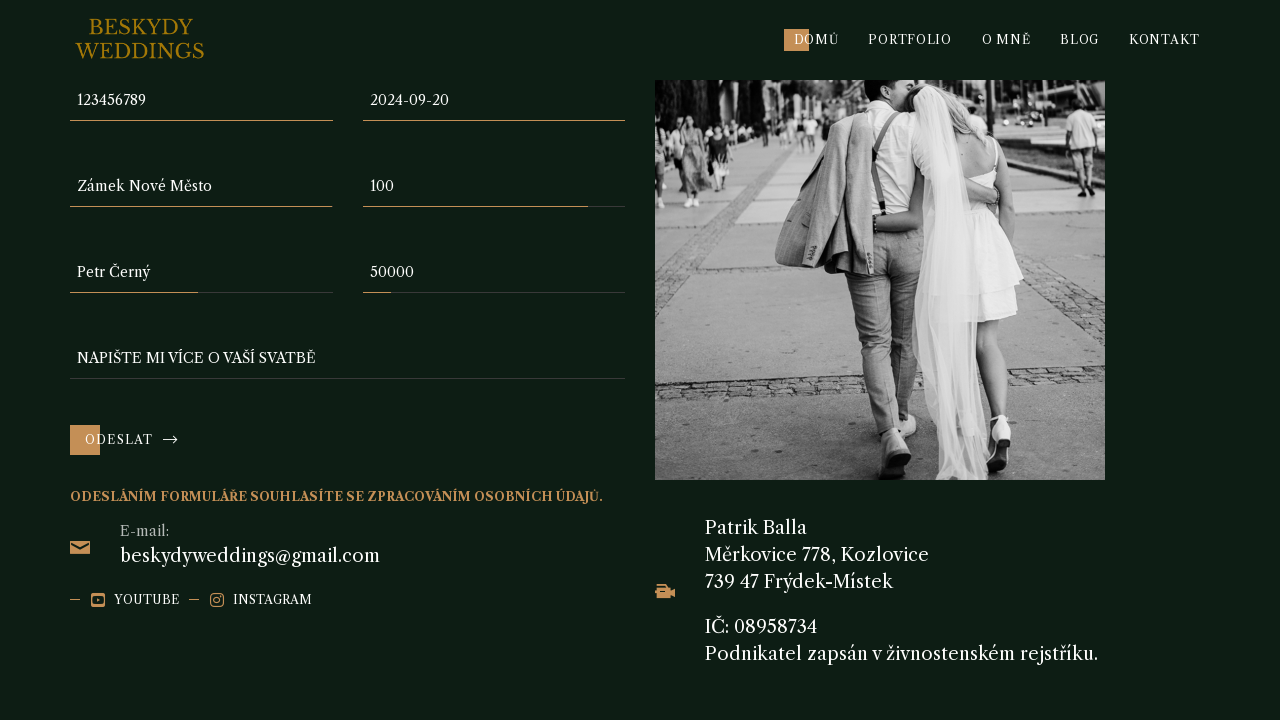

Filled additional information field with 'automate_test' on input[name='f-necovic']
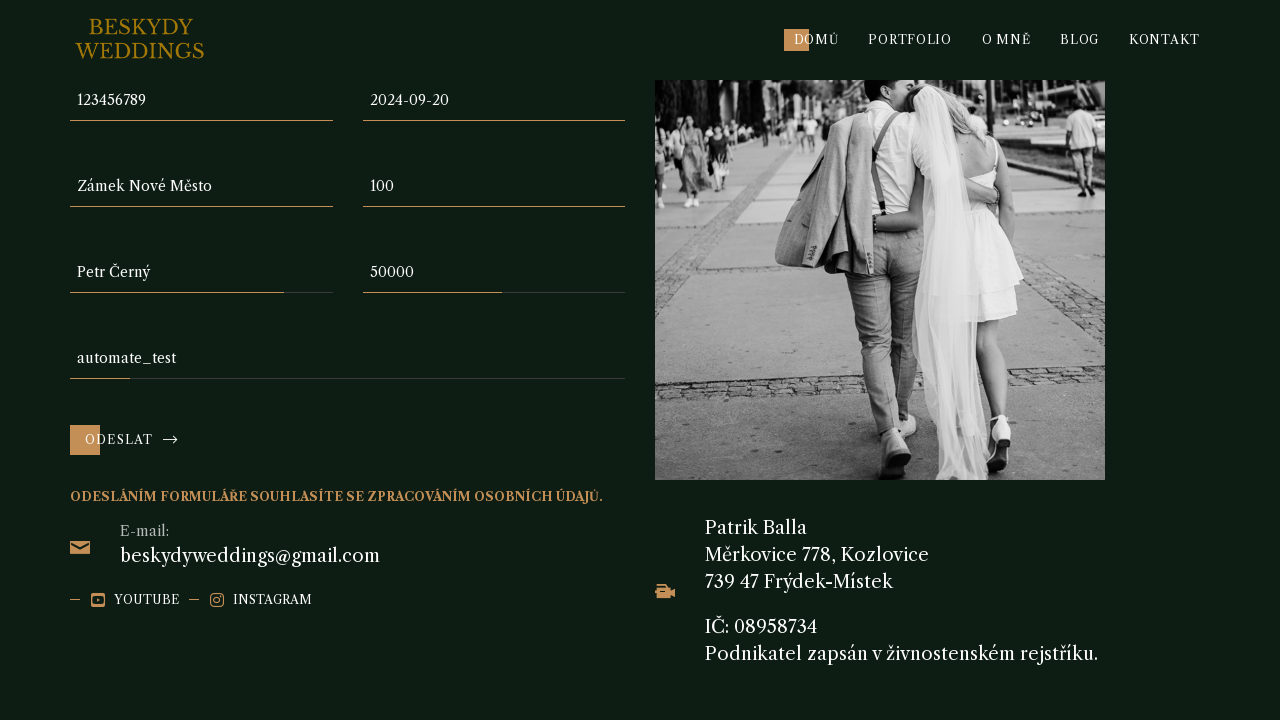

Clicked submit button to submit the wedding planning form at (132, 440) on button[type='submit']
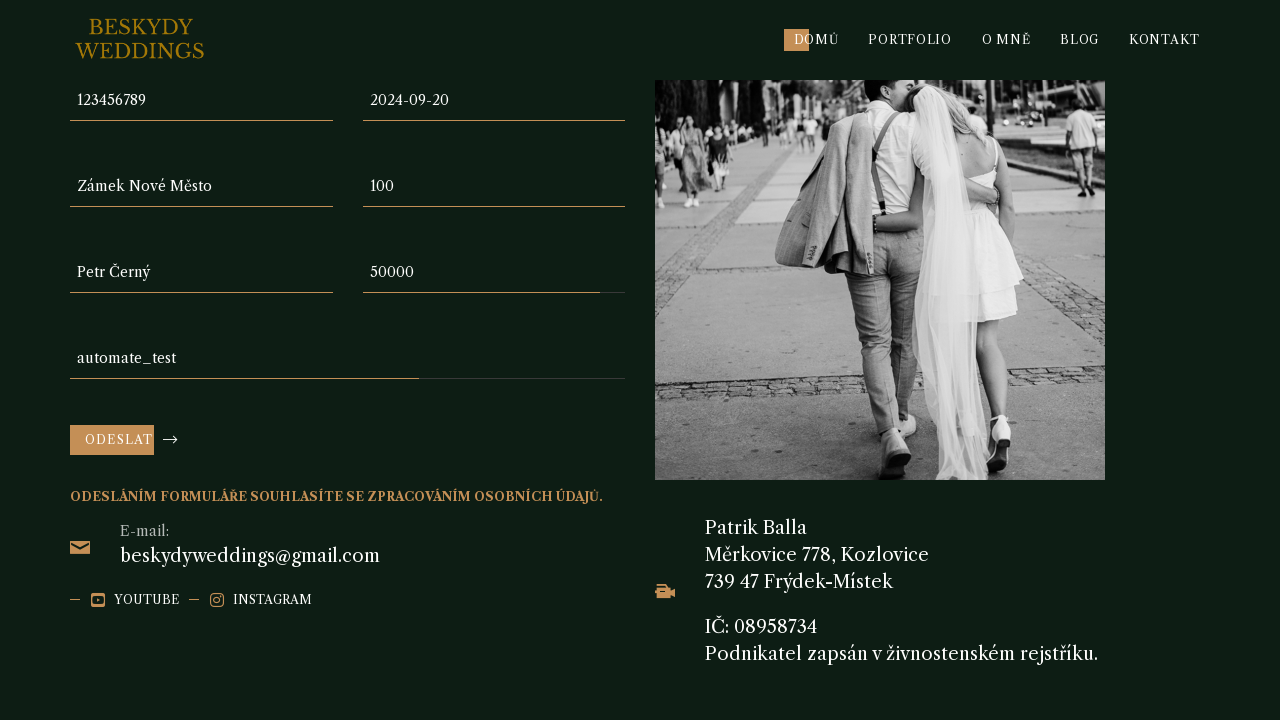

Waited 5 seconds for form submission to process
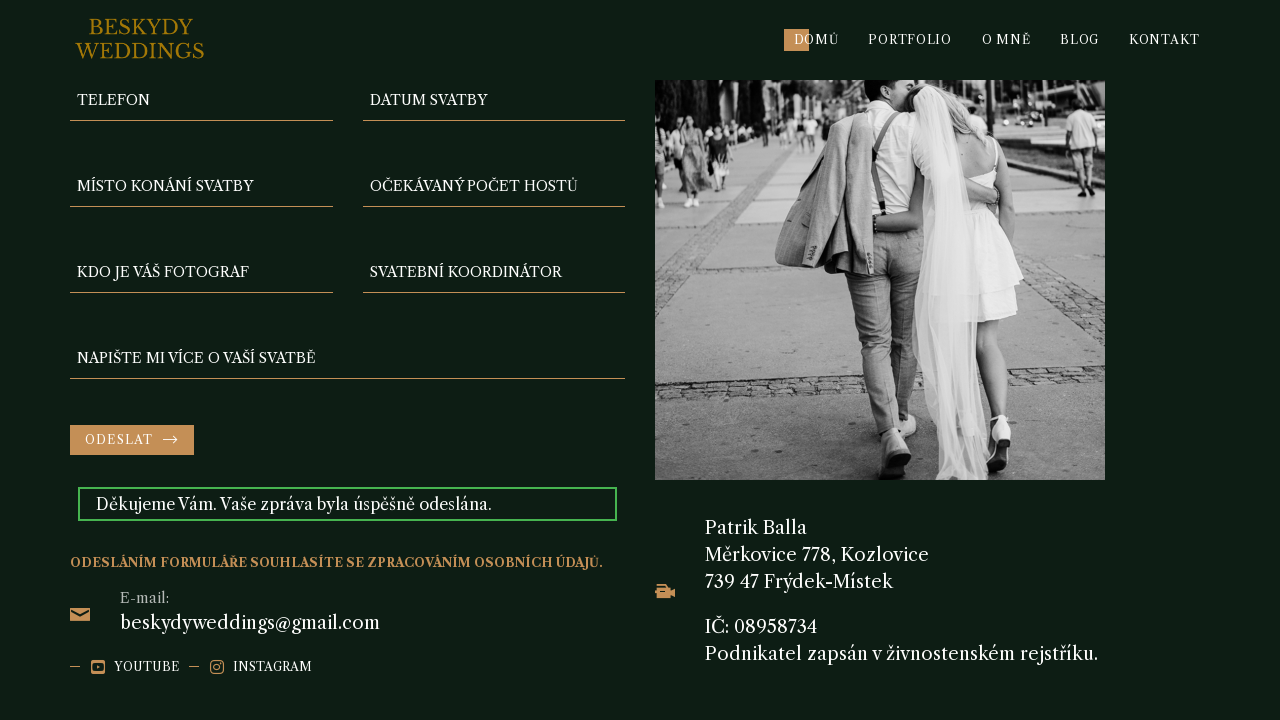

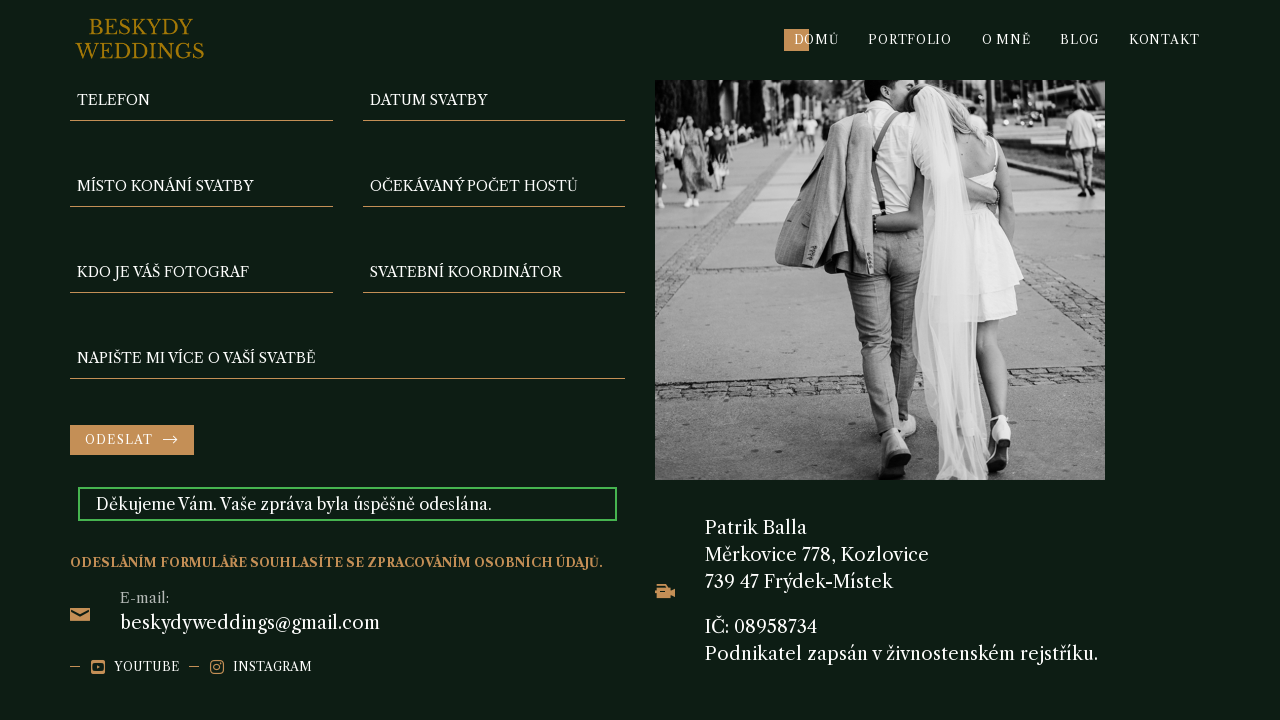